Tests checkbox interaction by navigating to the Checkboxes page and clicking on all available checkboxes to toggle their state

Starting URL: https://the-internet.herokuapp.com/

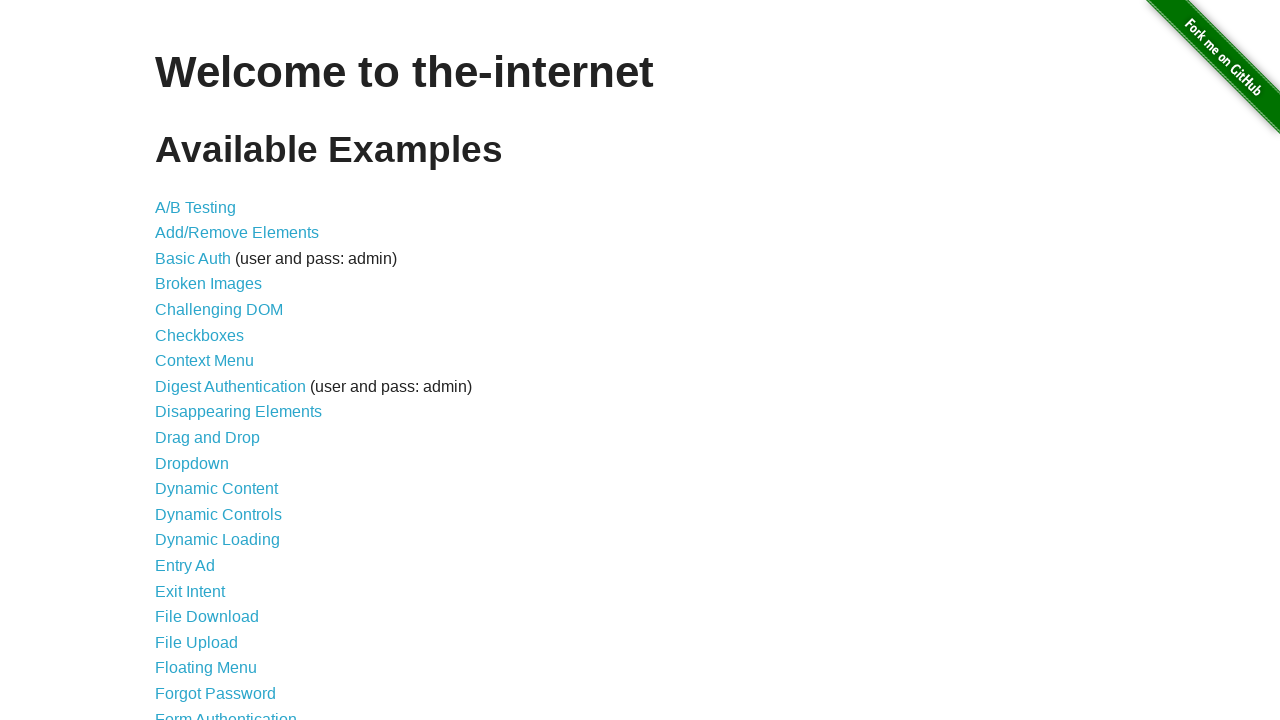

Clicked on the Checkboxes link at (200, 335) on a:text('Checkboxes')
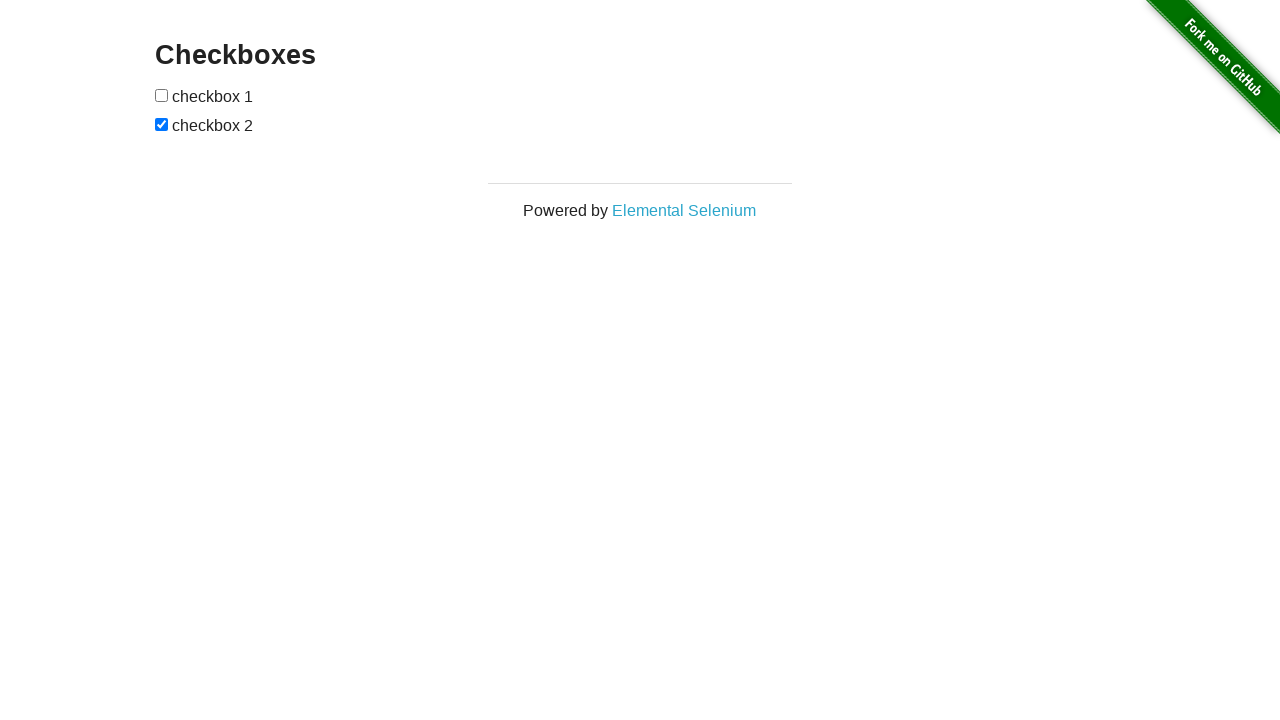

Checkboxes page loaded and checkboxes are visible
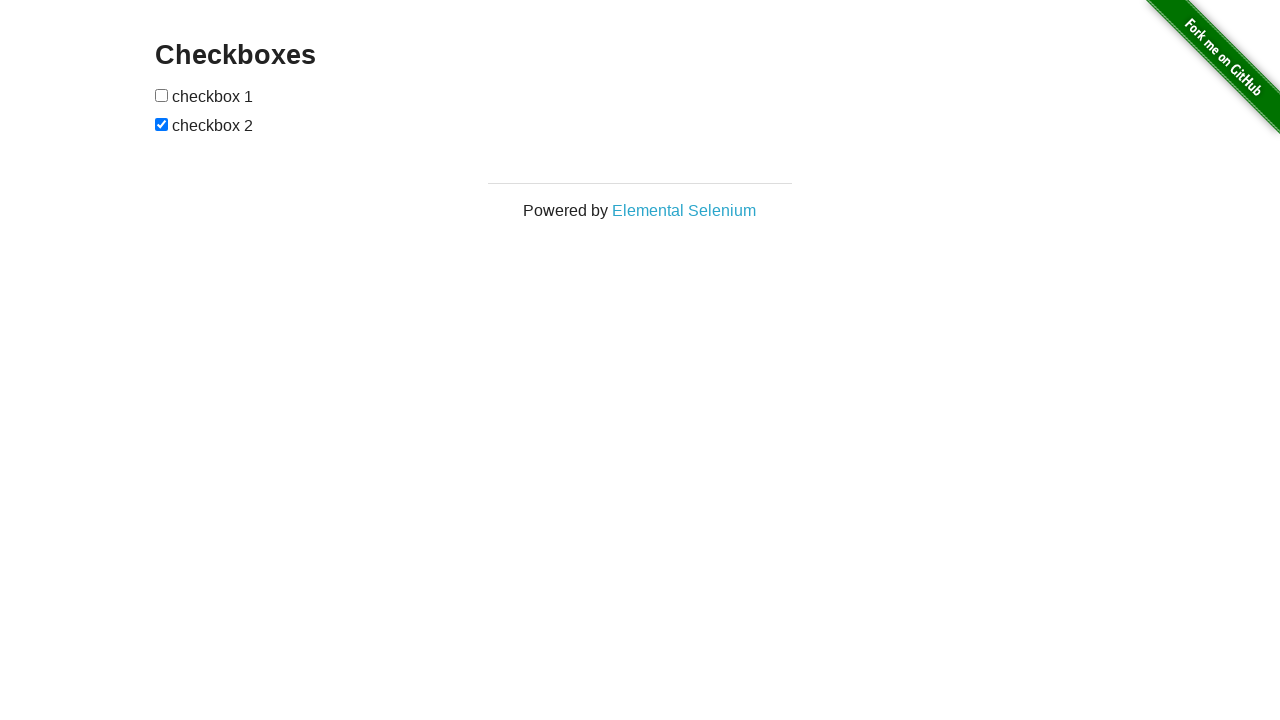

Located all checkbox elements on the page
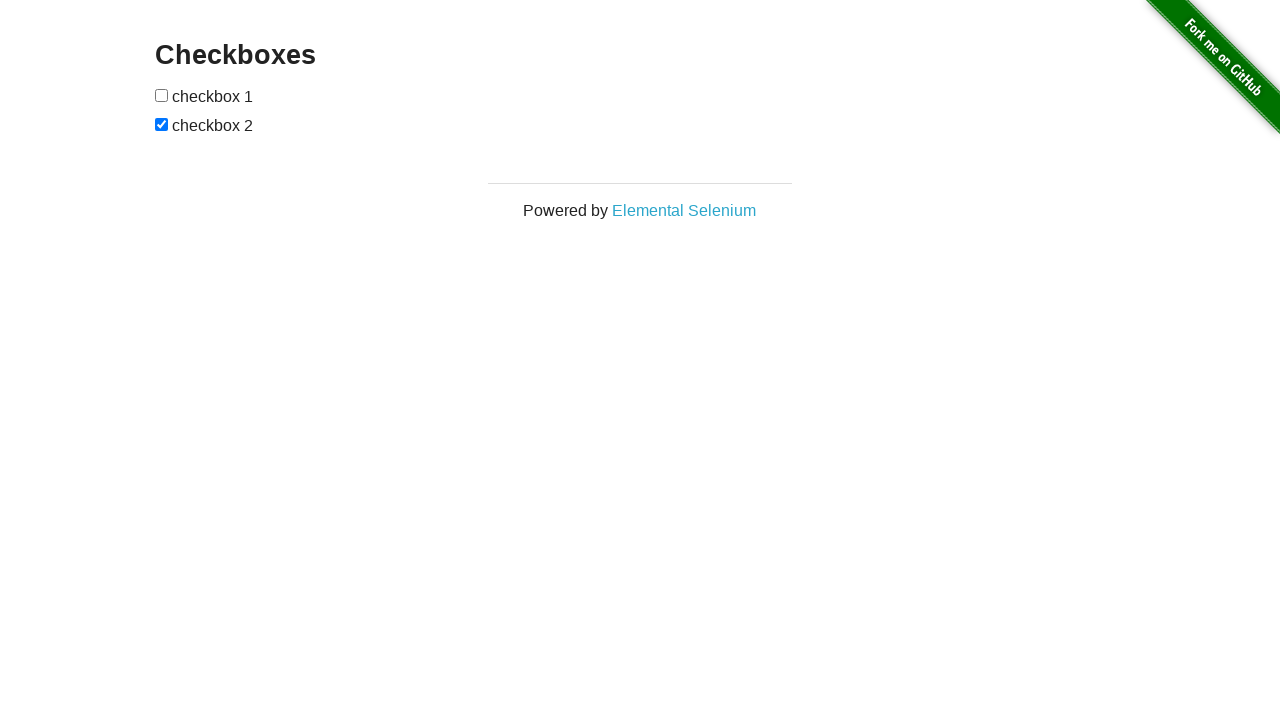

Found 2 checkboxes to toggle
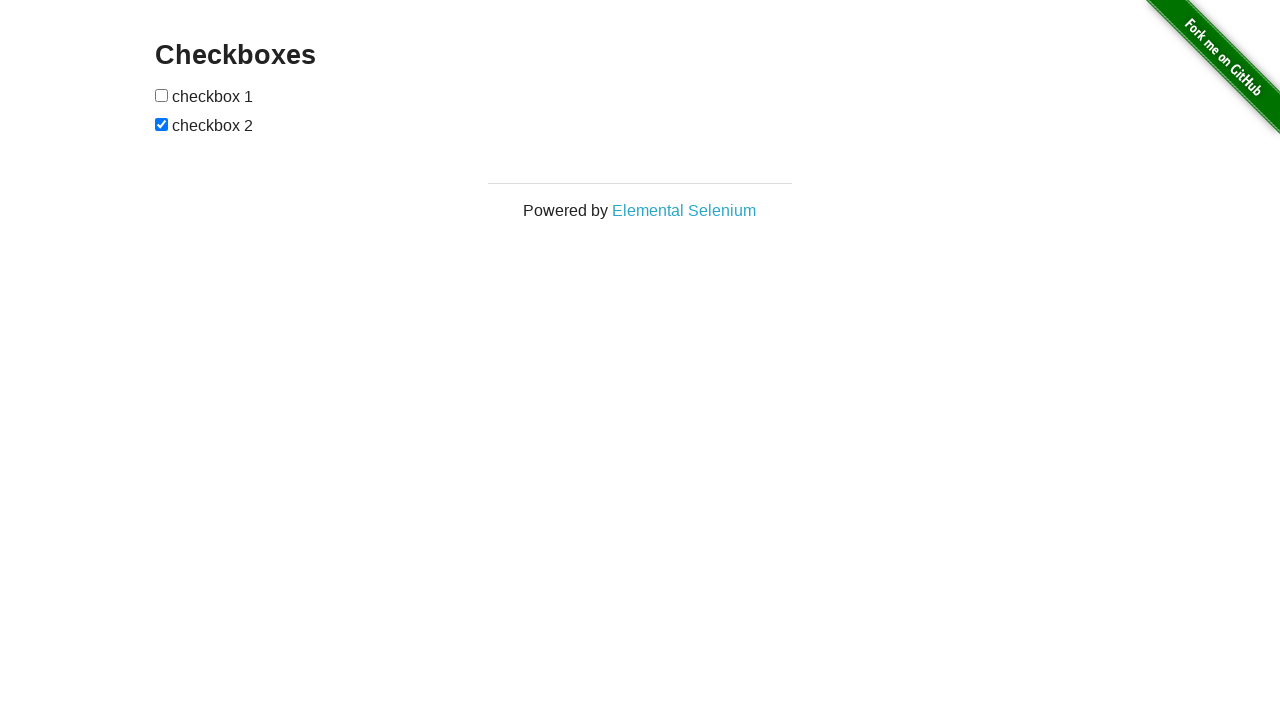

Toggled checkbox 1 of 2 at (162, 95) on input[type='checkbox'] >> nth=0
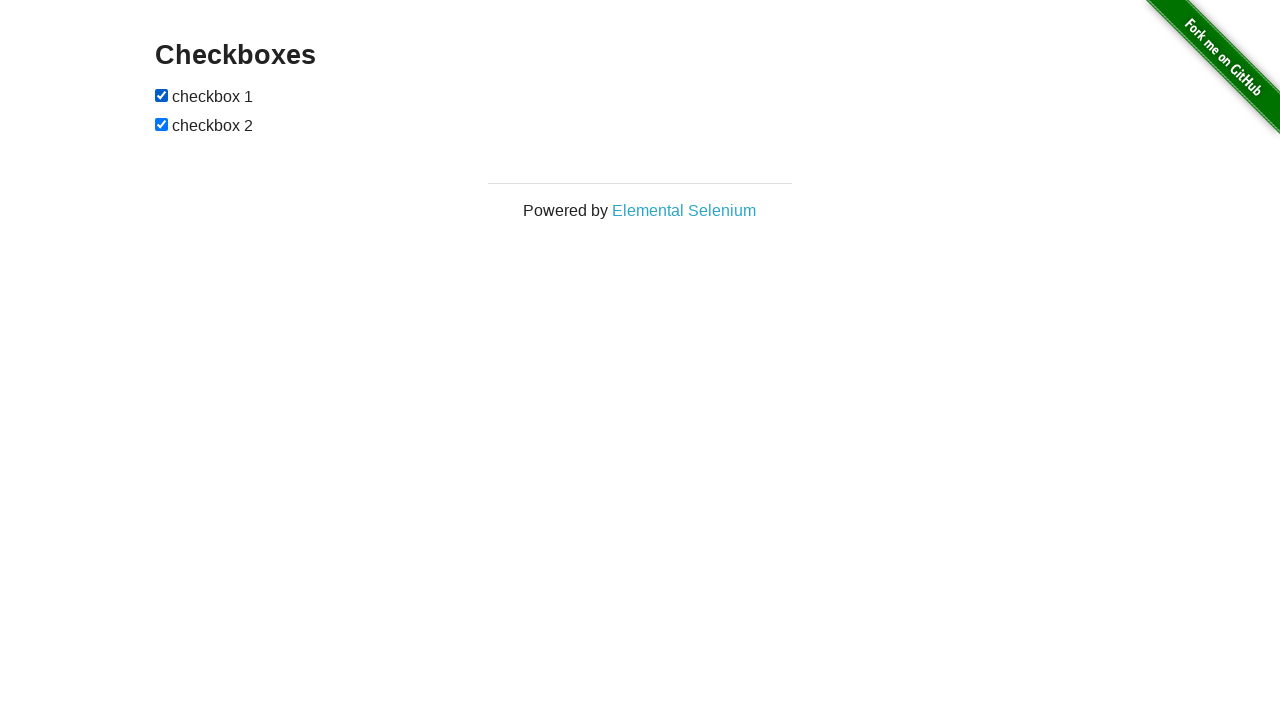

Toggled checkbox 2 of 2 at (162, 124) on input[type='checkbox'] >> nth=1
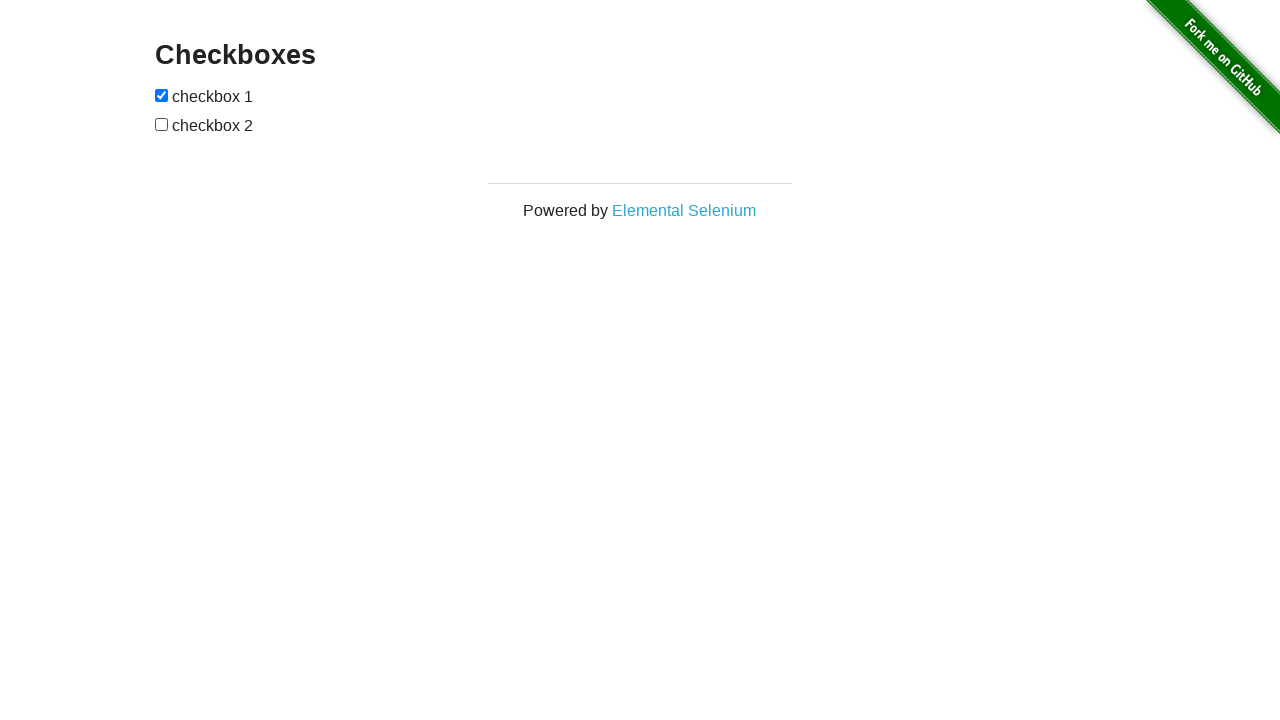

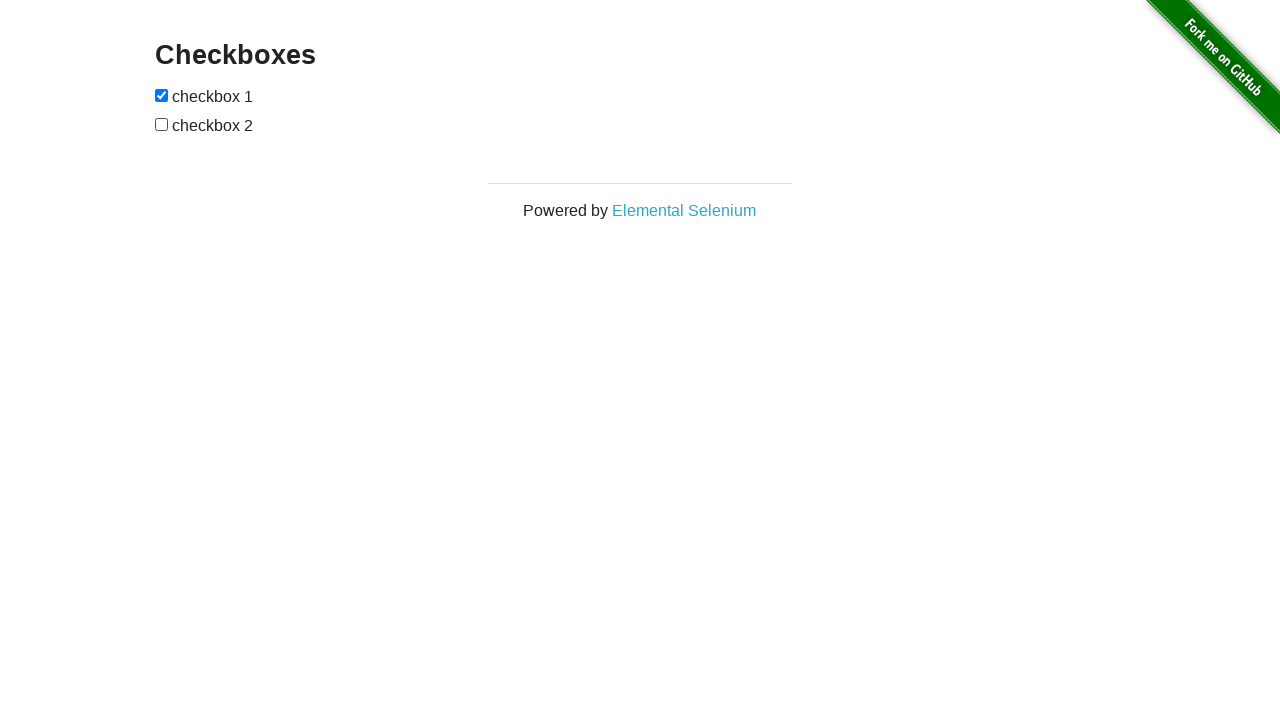